Tests filtering to display all todo items regardless of completion status

Starting URL: https://demo.playwright.dev/todomvc

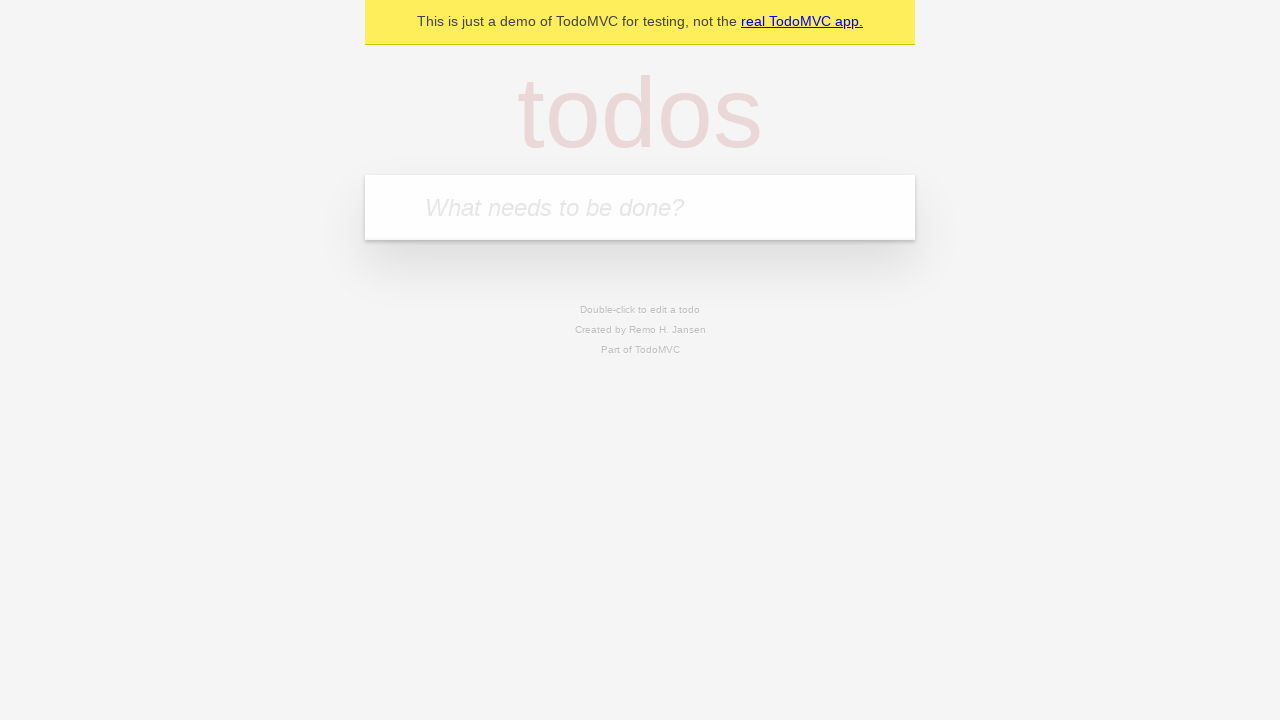

Filled todo input field with 'buy some cheese' on internal:attr=[placeholder="What needs to be done?"i]
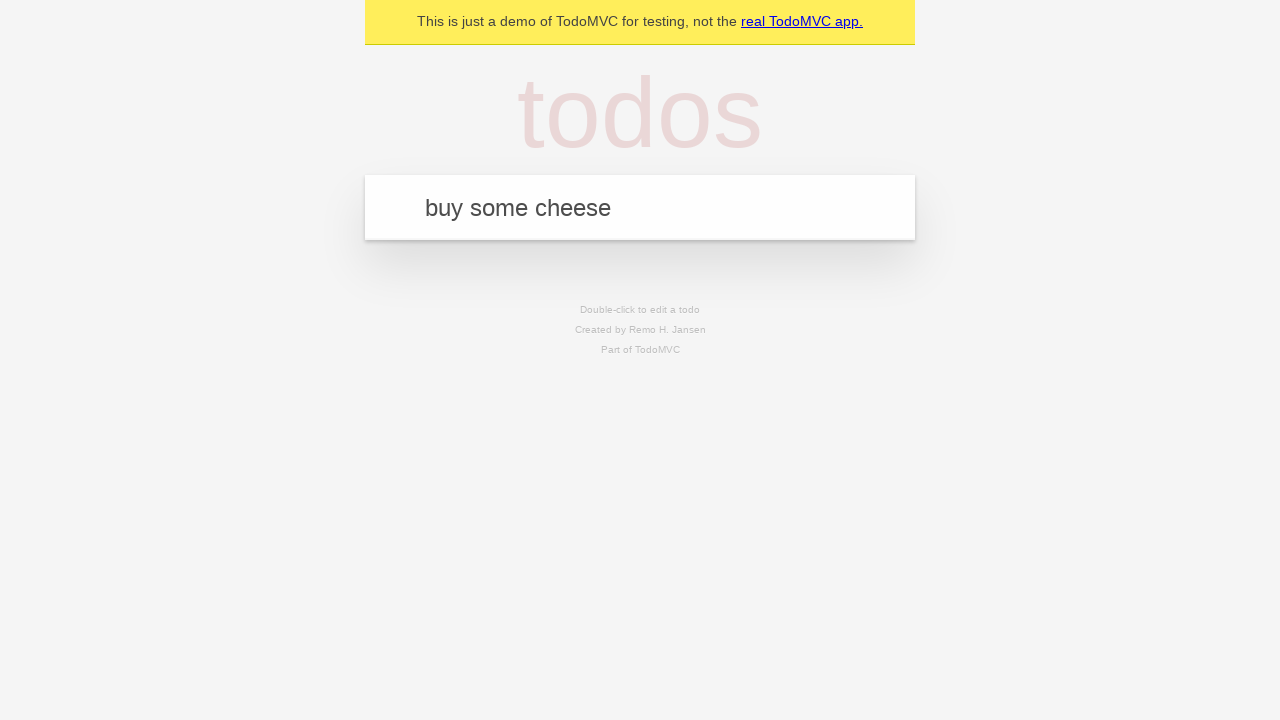

Pressed Enter to add 'buy some cheese' to todo list on internal:attr=[placeholder="What needs to be done?"i]
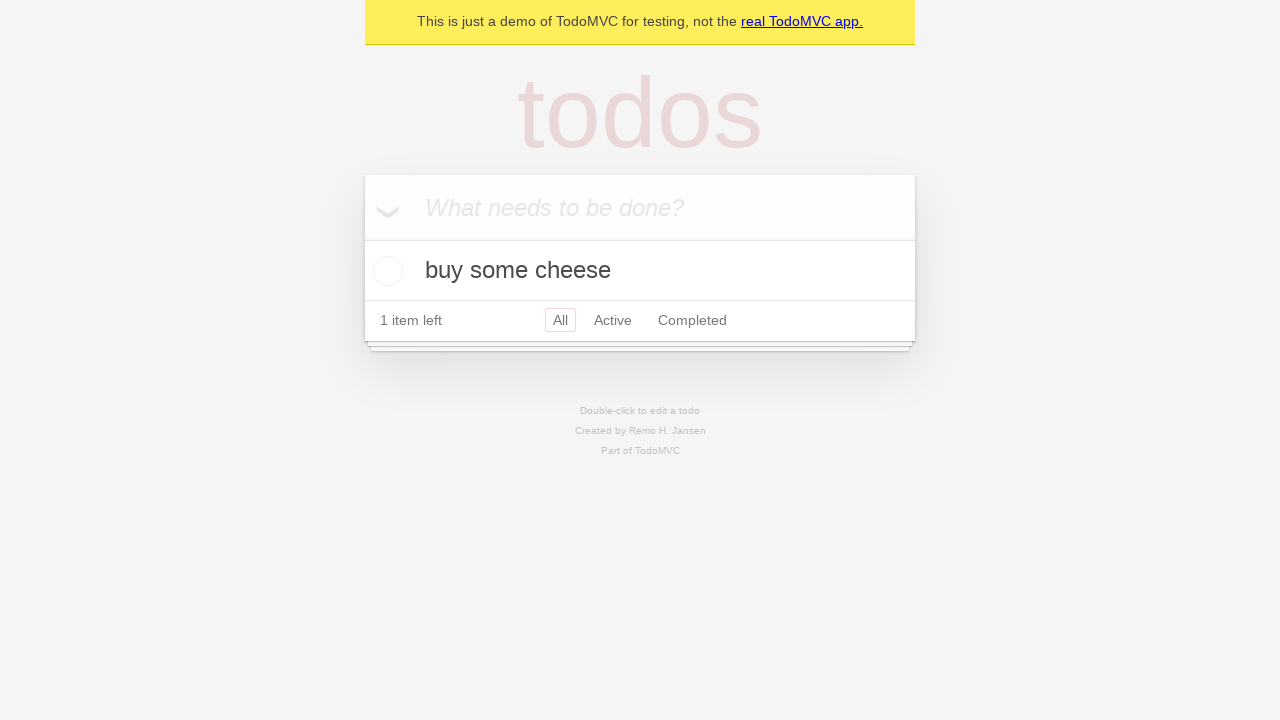

Filled todo input field with 'feed the cat' on internal:attr=[placeholder="What needs to be done?"i]
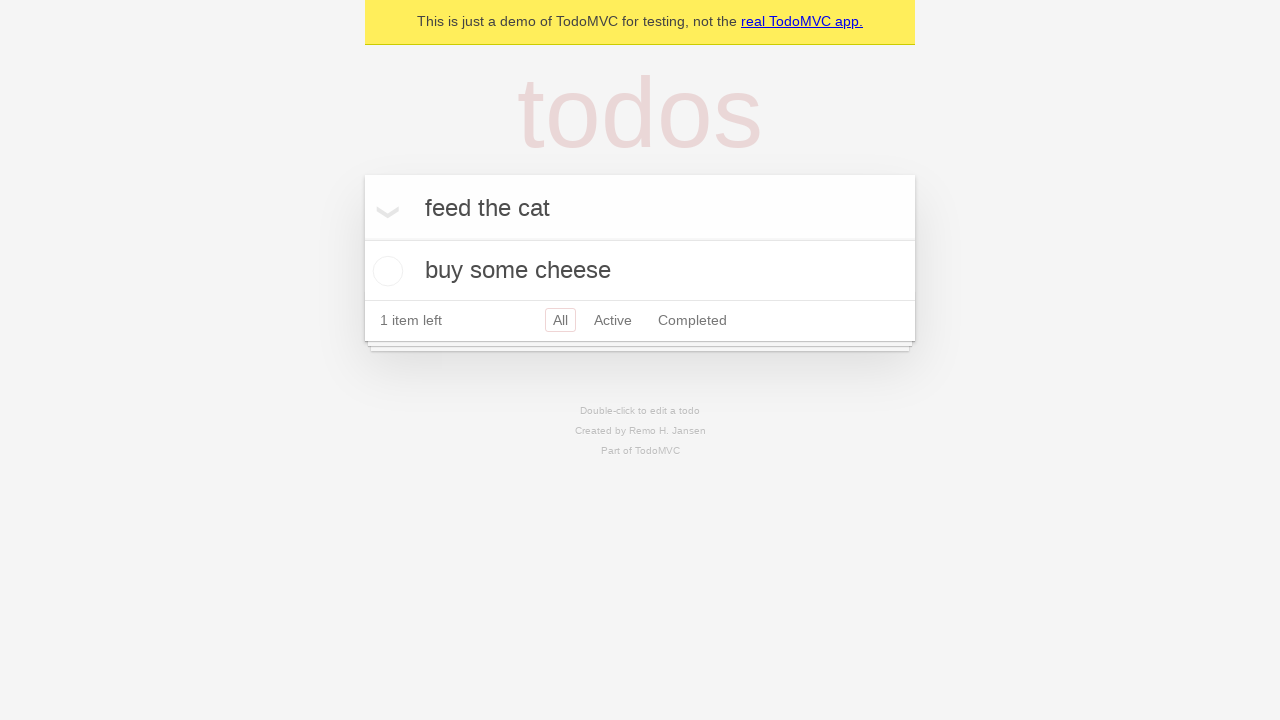

Pressed Enter to add 'feed the cat' to todo list on internal:attr=[placeholder="What needs to be done?"i]
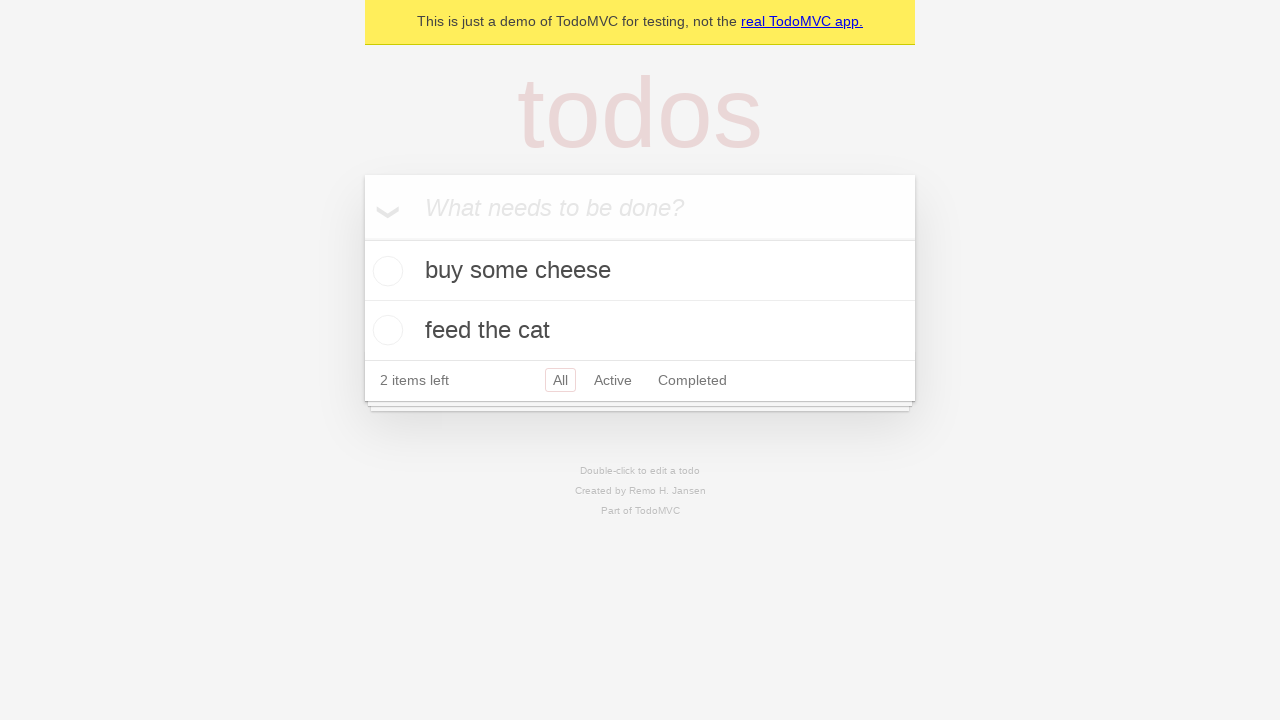

Filled todo input field with 'book a doctors appointment' on internal:attr=[placeholder="What needs to be done?"i]
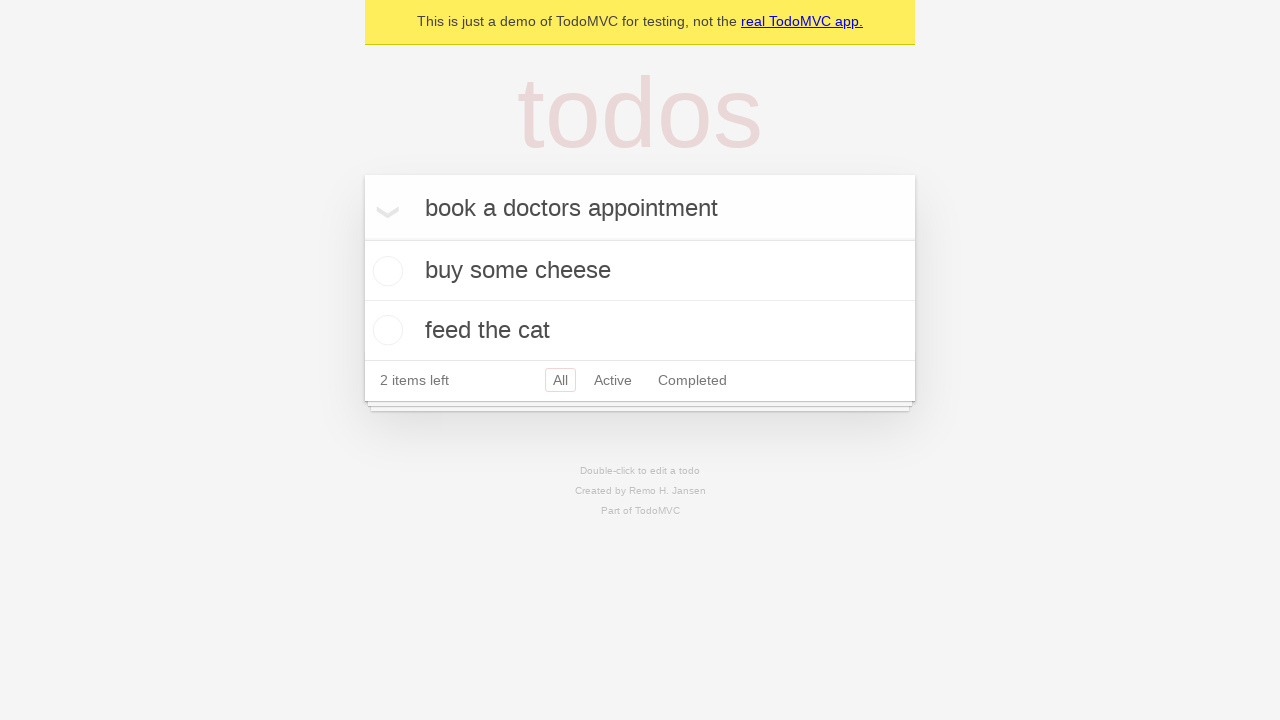

Pressed Enter to add 'book a doctors appointment' to todo list on internal:attr=[placeholder="What needs to be done?"i]
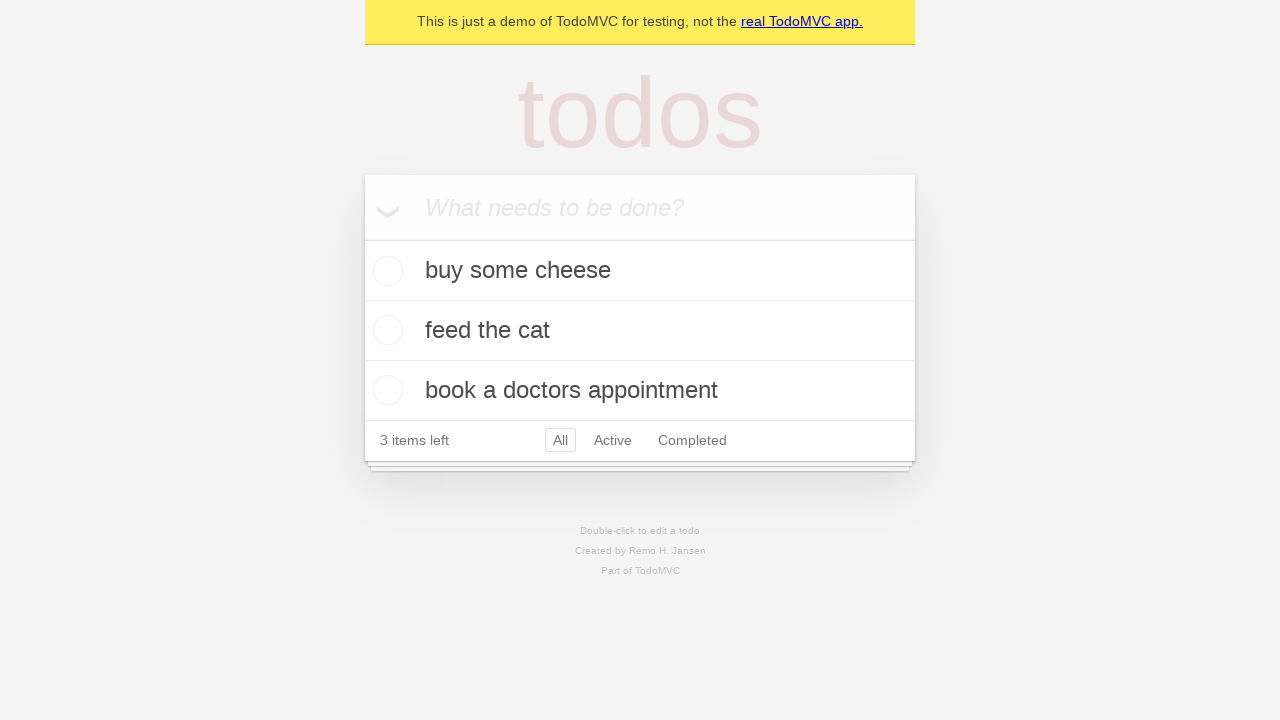

Waited for todo items to be displayed
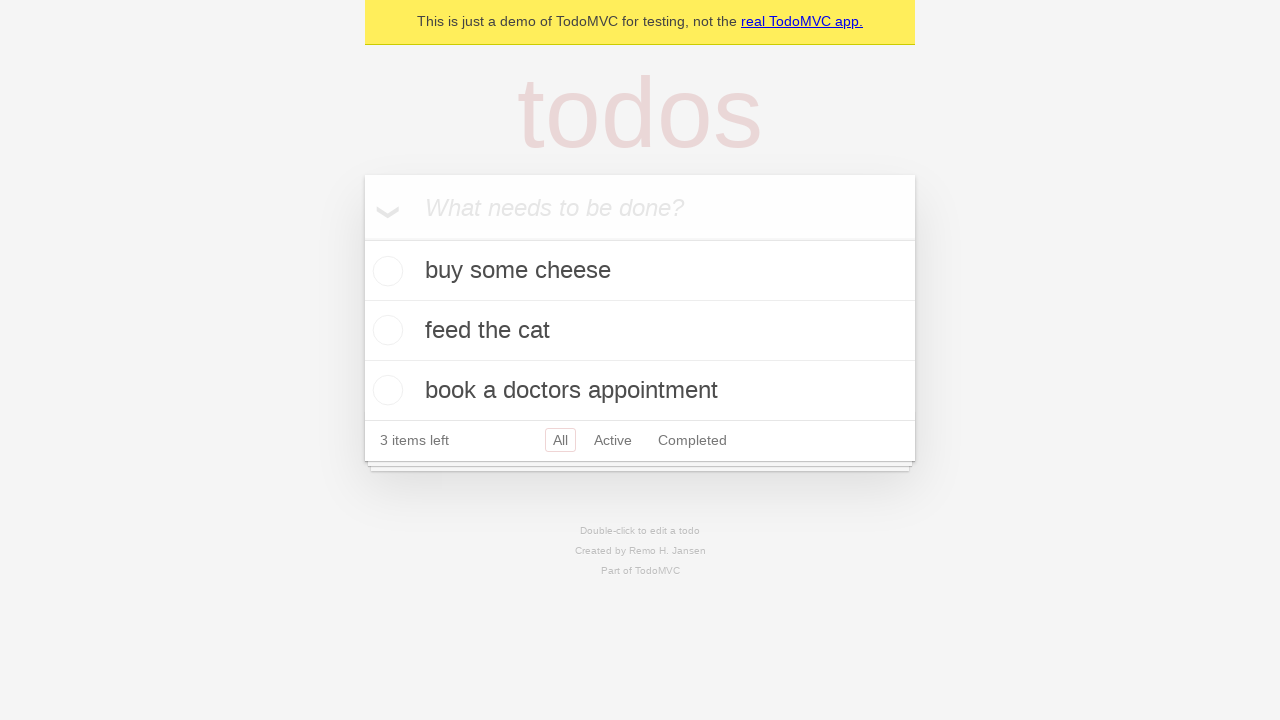

Checked the second todo item to mark it as complete at (385, 330) on internal:testid=[data-testid="todo-item"s] >> nth=1 >> internal:role=checkbox
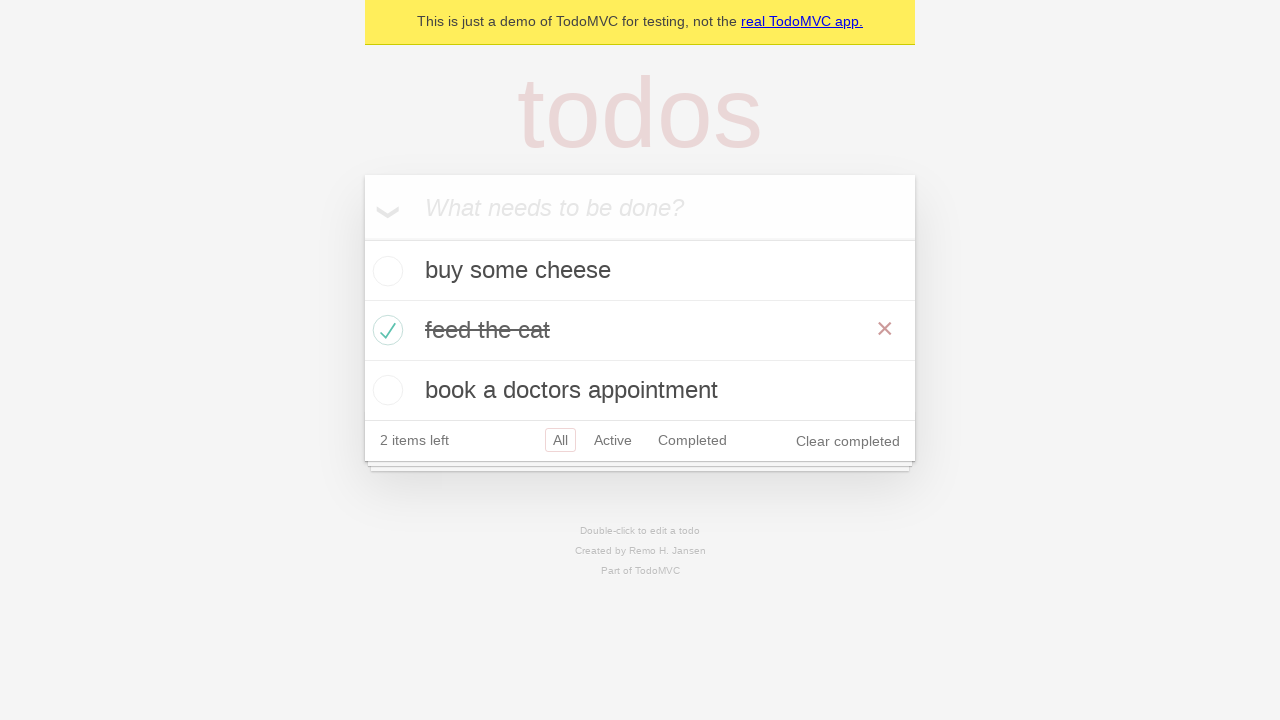

Clicked 'Active' filter to display only active items at (613, 440) on internal:role=link[name="Active"i]
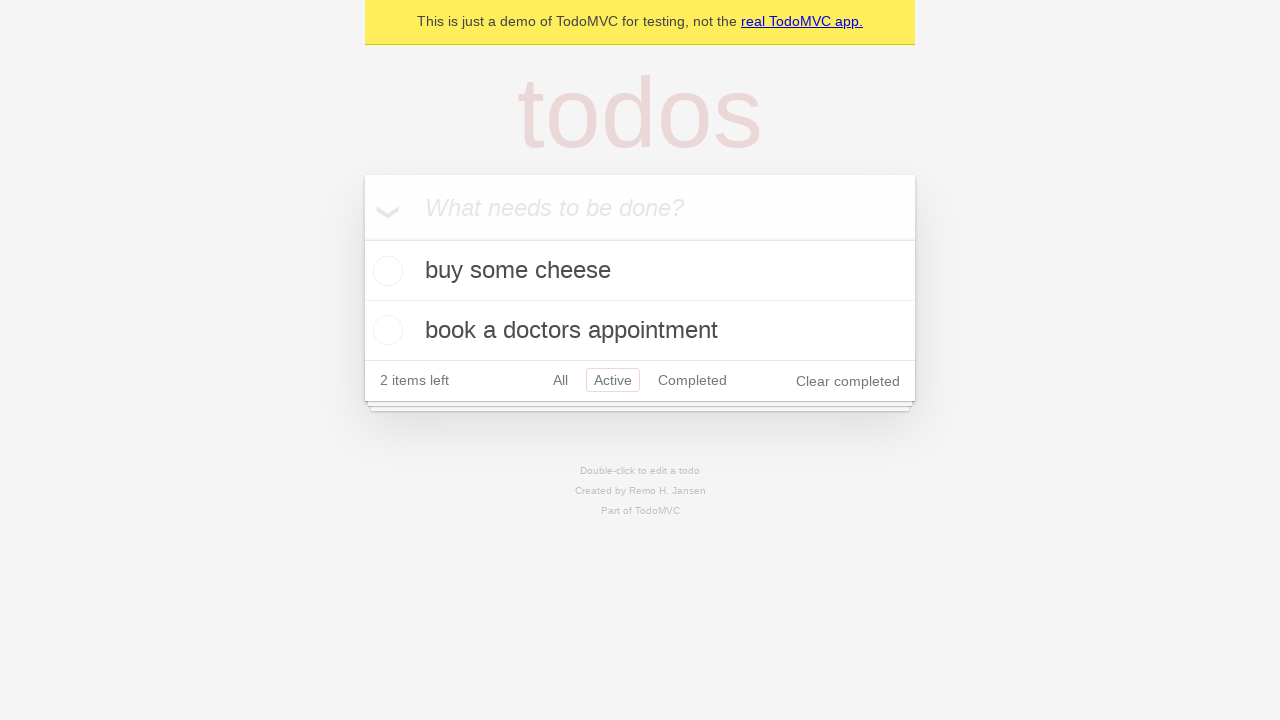

Clicked 'Completed' filter to display only completed items at (692, 380) on internal:role=link[name="Completed"i]
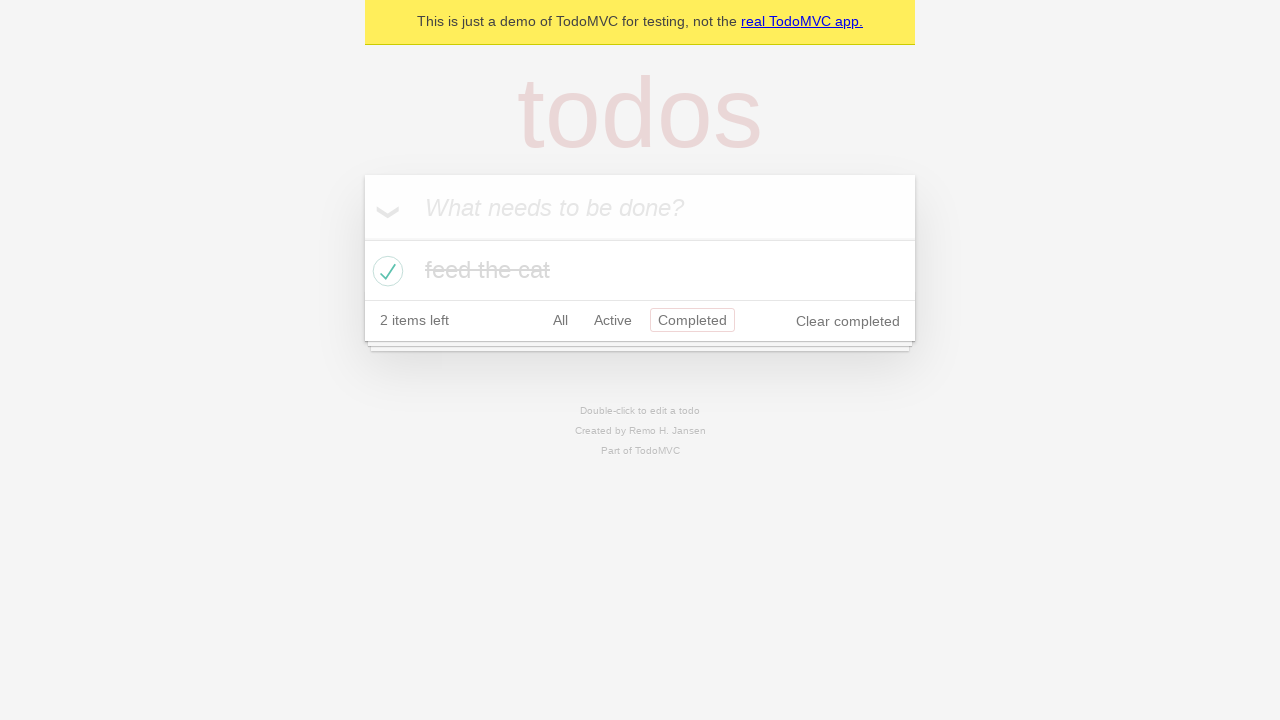

Clicked 'All' filter to display all items regardless of completion status at (560, 320) on internal:role=link[name="All"i]
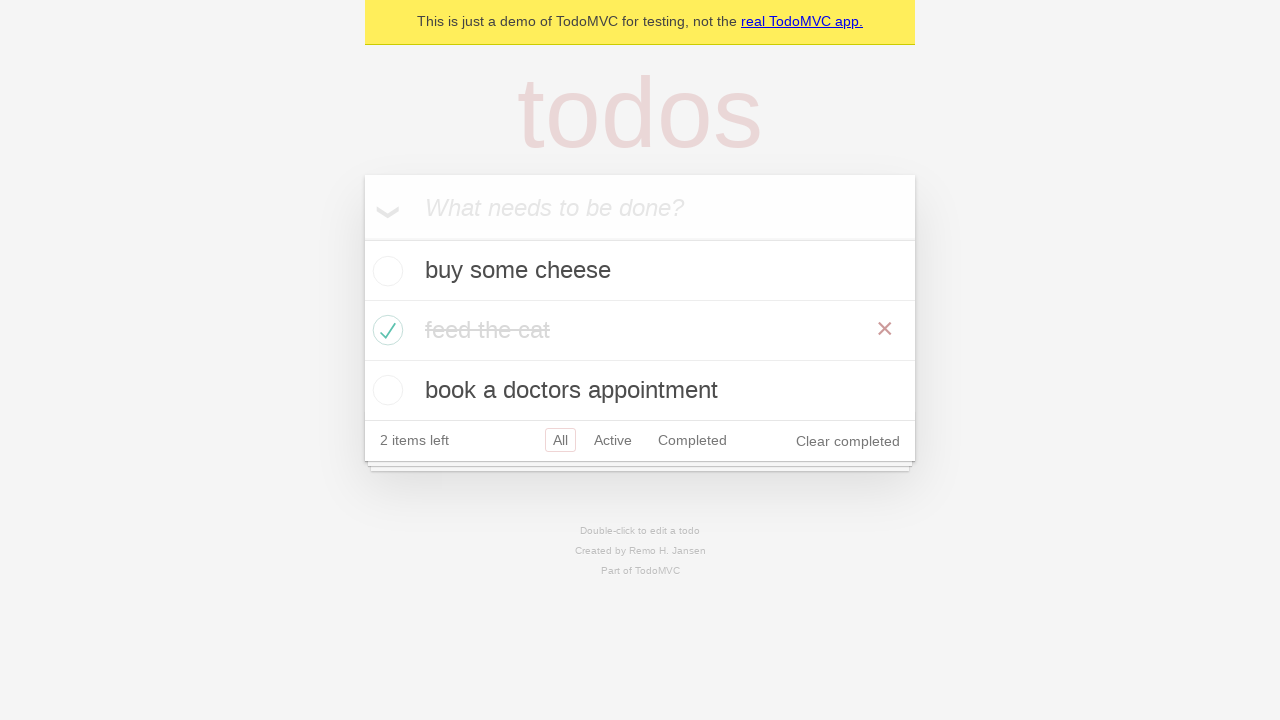

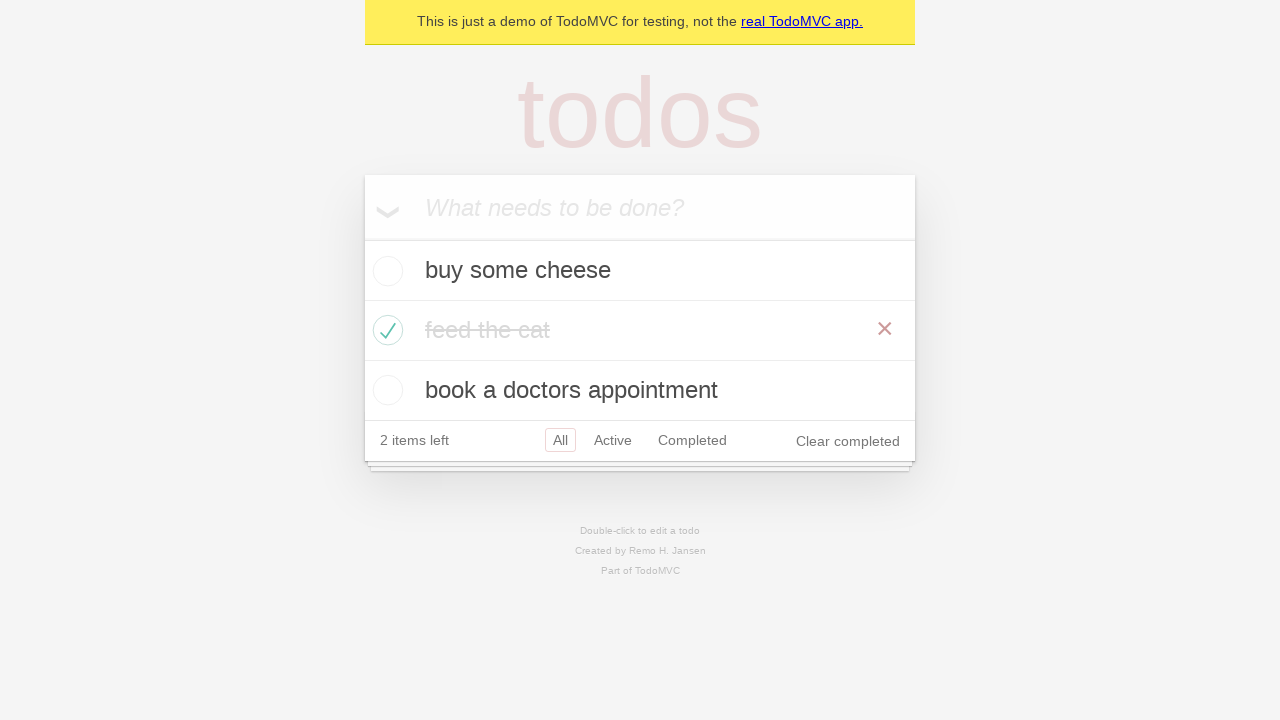